Tests JavaScript confirmation alert dismissal by clicking the JS Confirm button, dismissing the dialog, and verifying the result shows "You clicked: Cancel"

Starting URL: http://the-internet.herokuapp.com/javascript_alerts

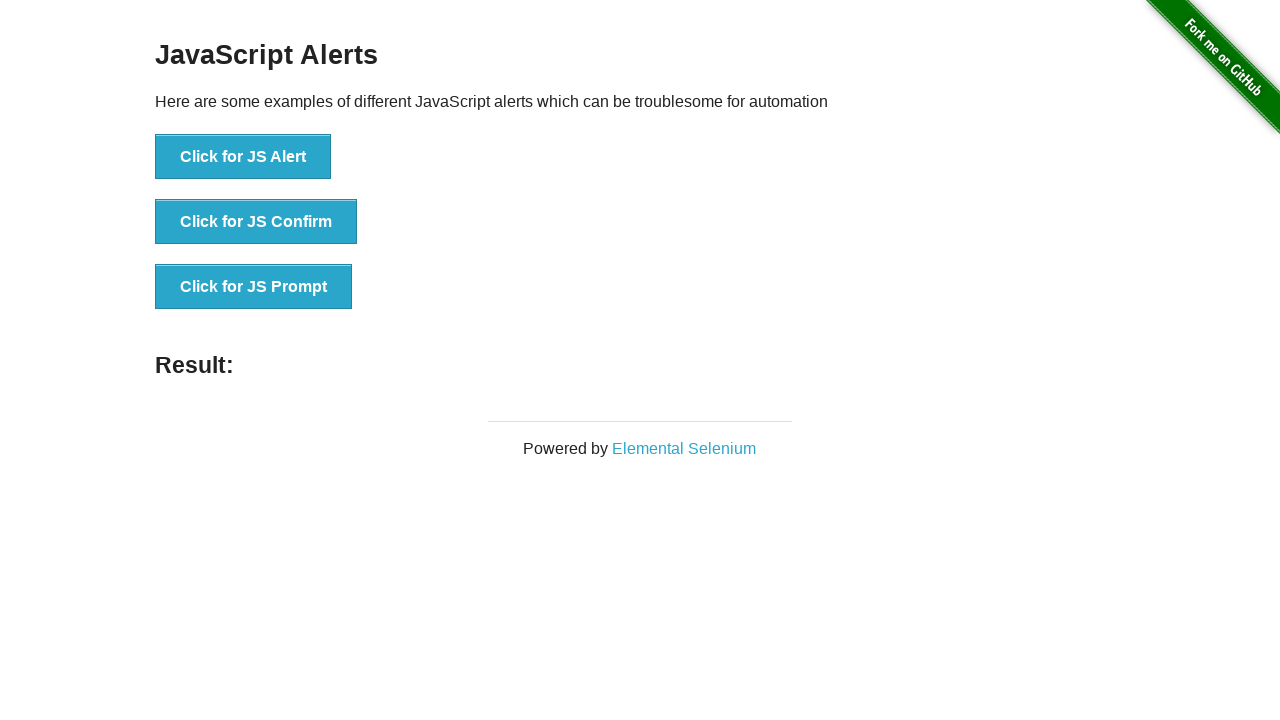

Set up dialog handler to dismiss confirmation alert
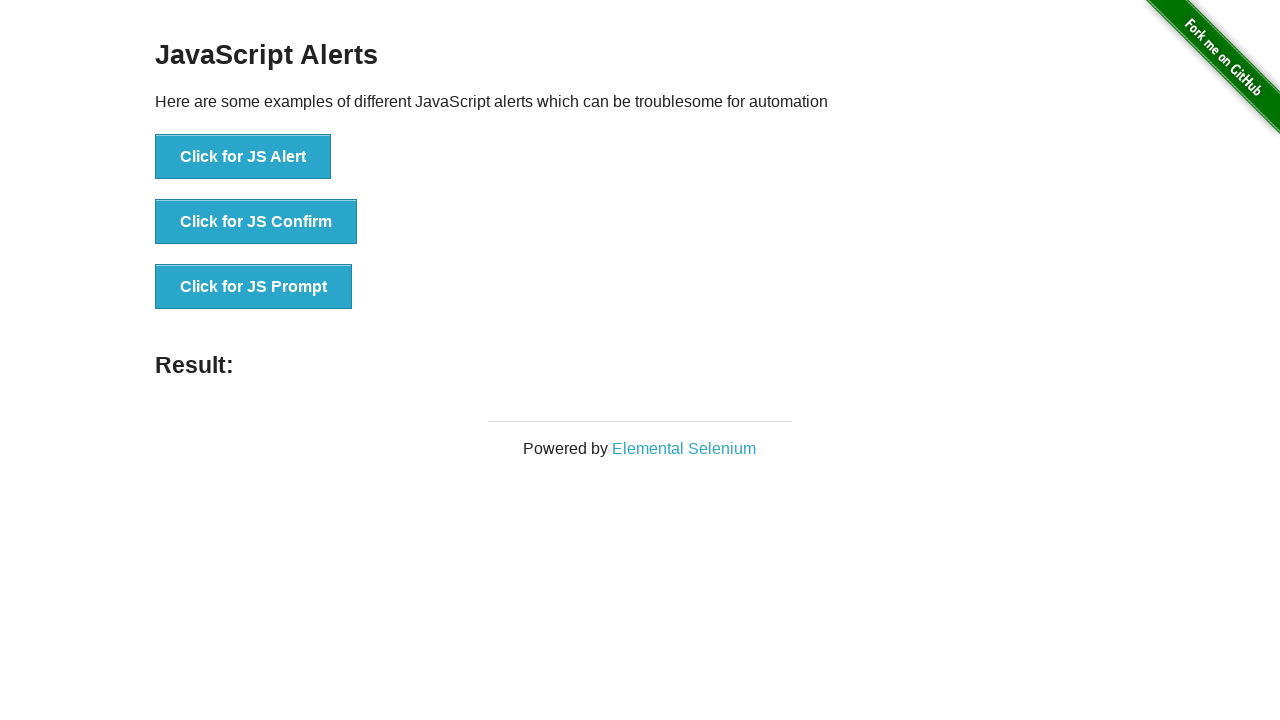

Clicked the JS Confirm button at (256, 222) on xpath=//li/button[@onclick='jsConfirm()']
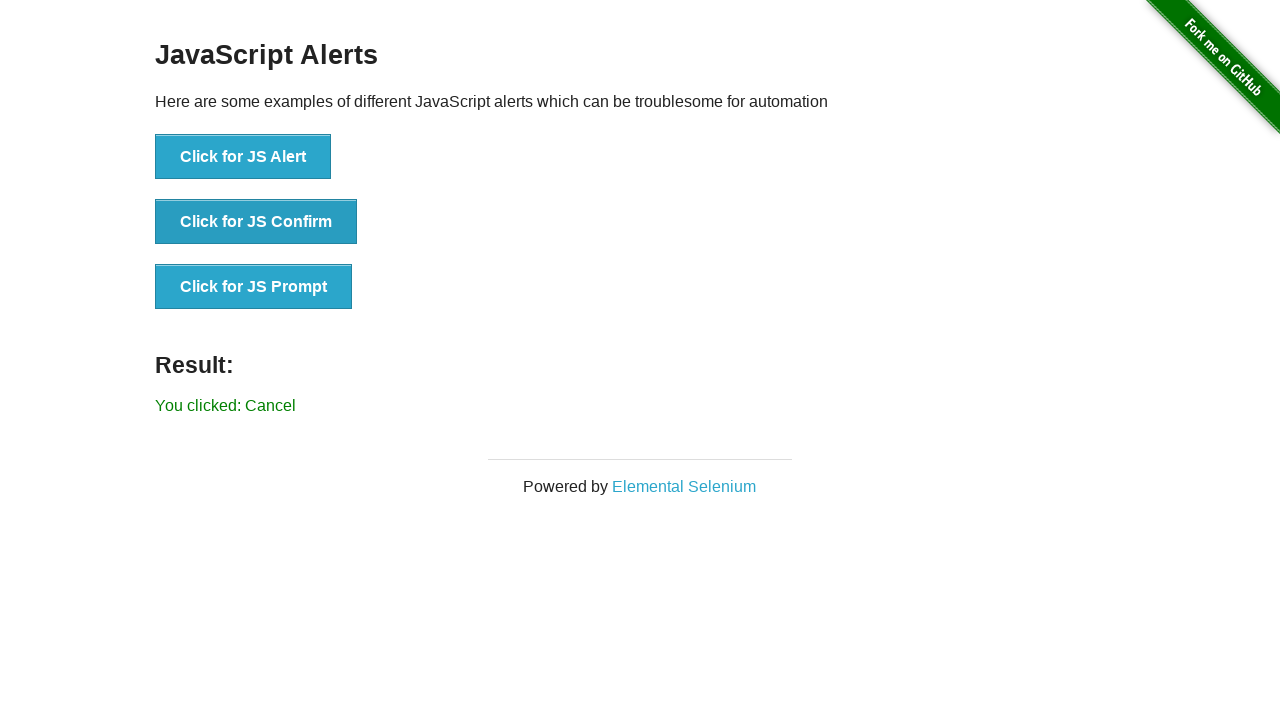

Result text element loaded and is visible
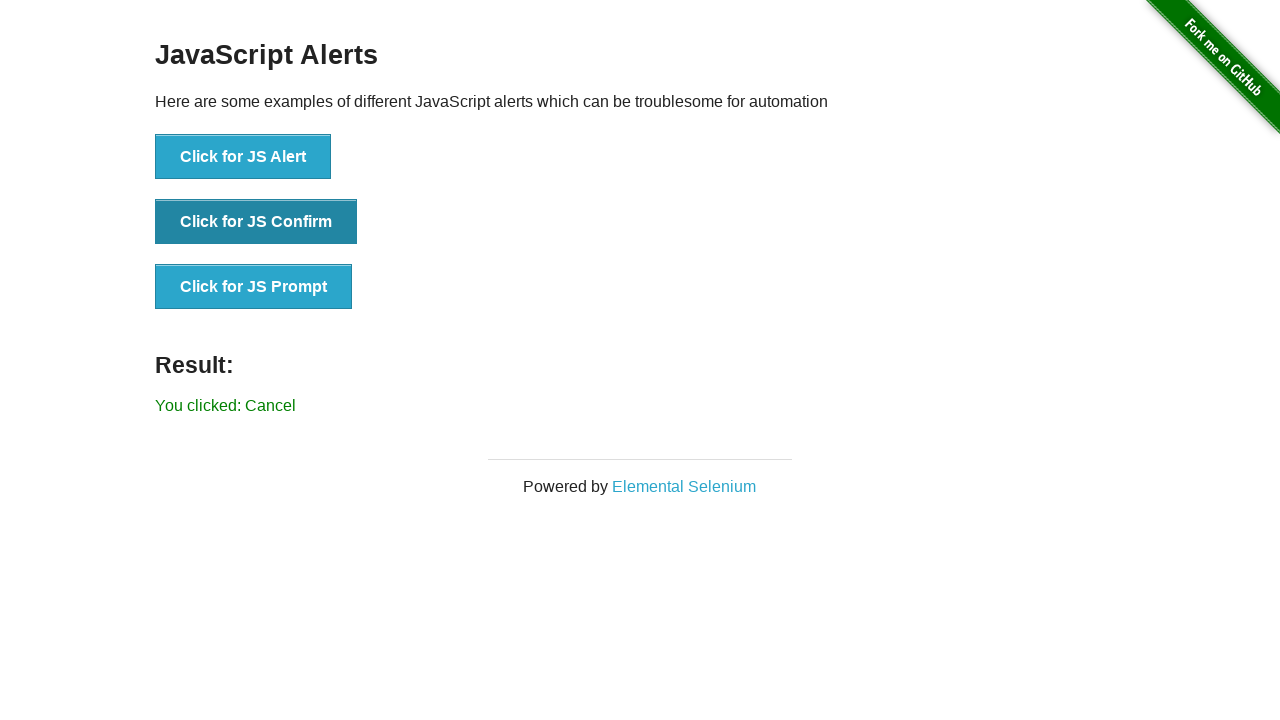

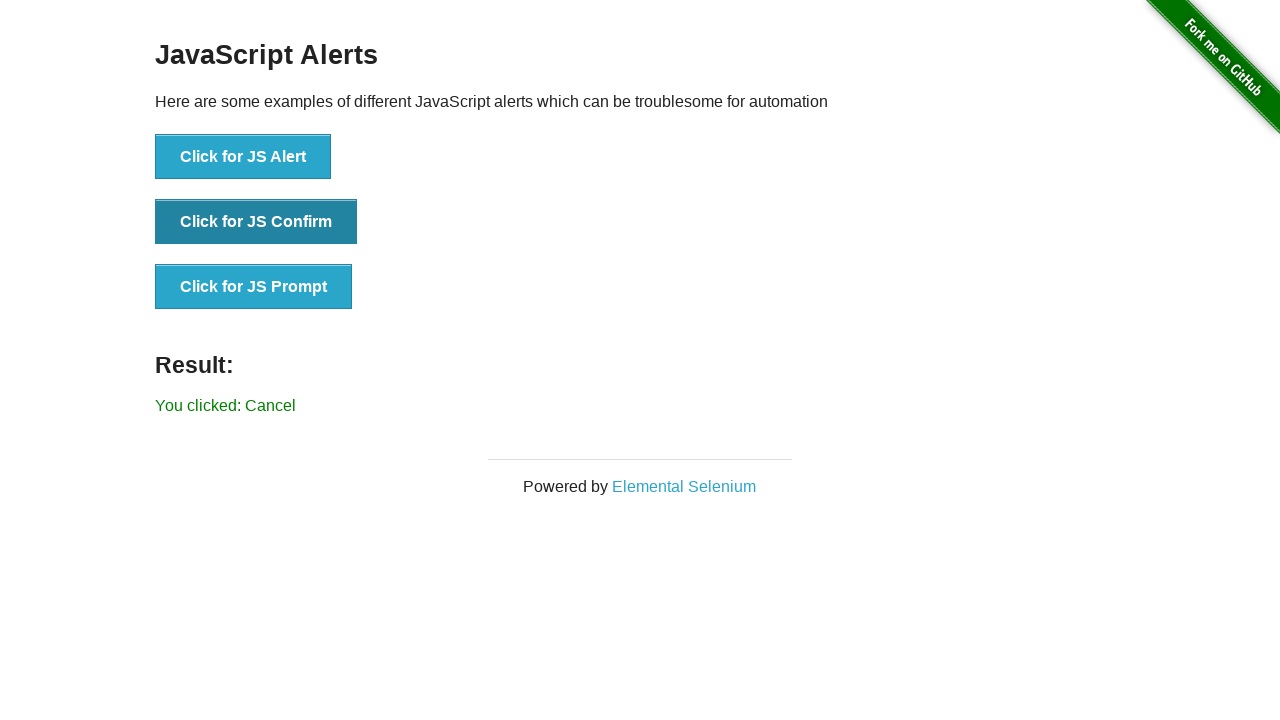